Tests contact form validation with invalid data by entering invalid email format and verifying error messages

Starting URL: https://jupiter.cloud.planittesting.com/#/

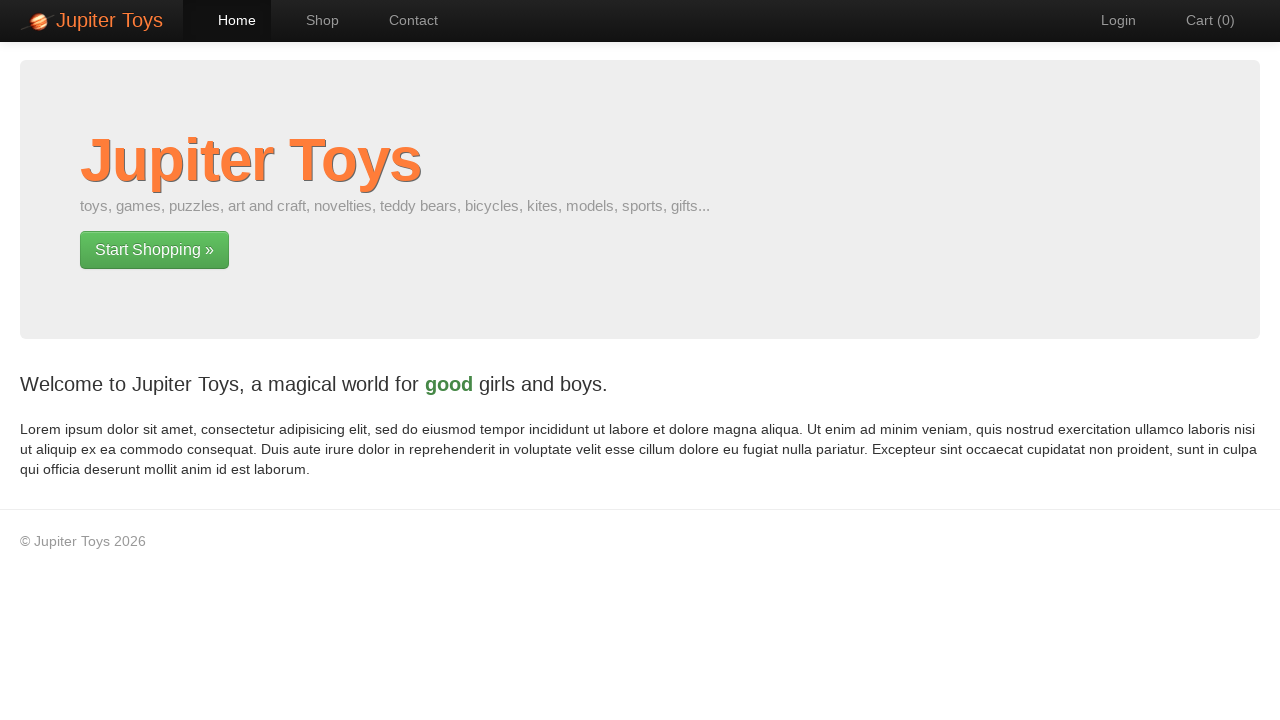

Clicked contact page link at (404, 20) on a[href='#/contact']
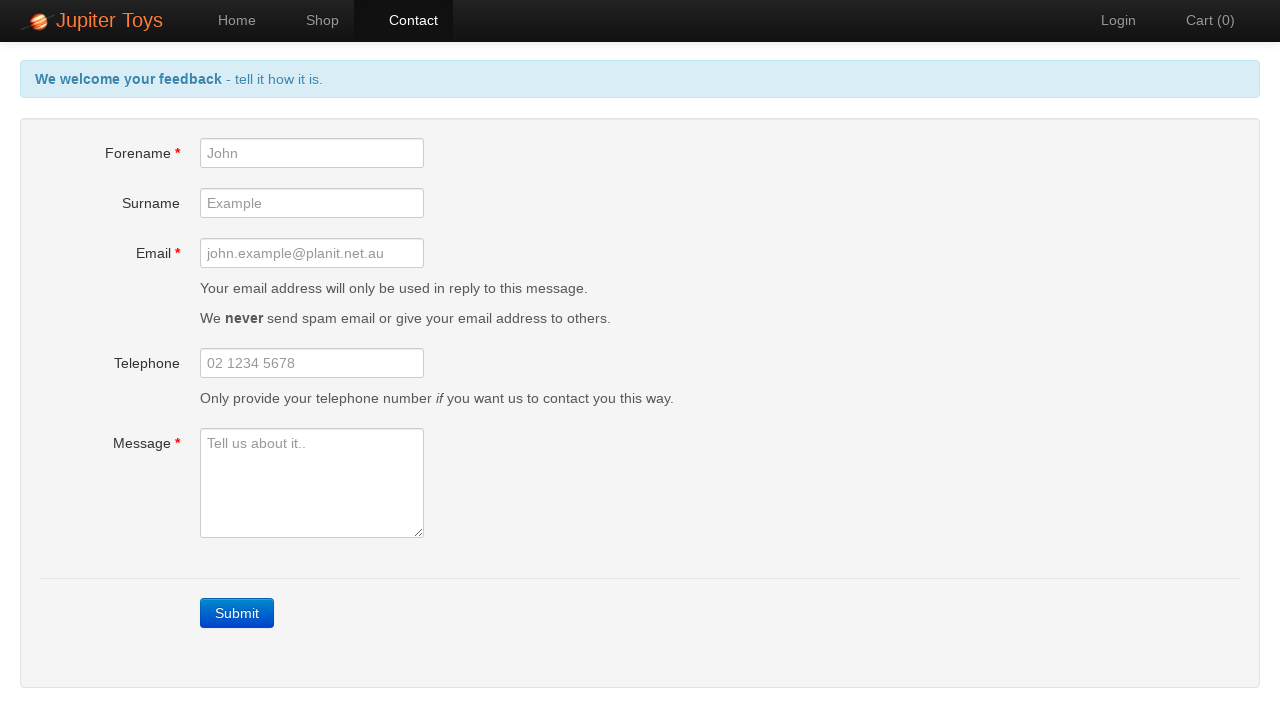

Filled forename field with 'Test' on #forename
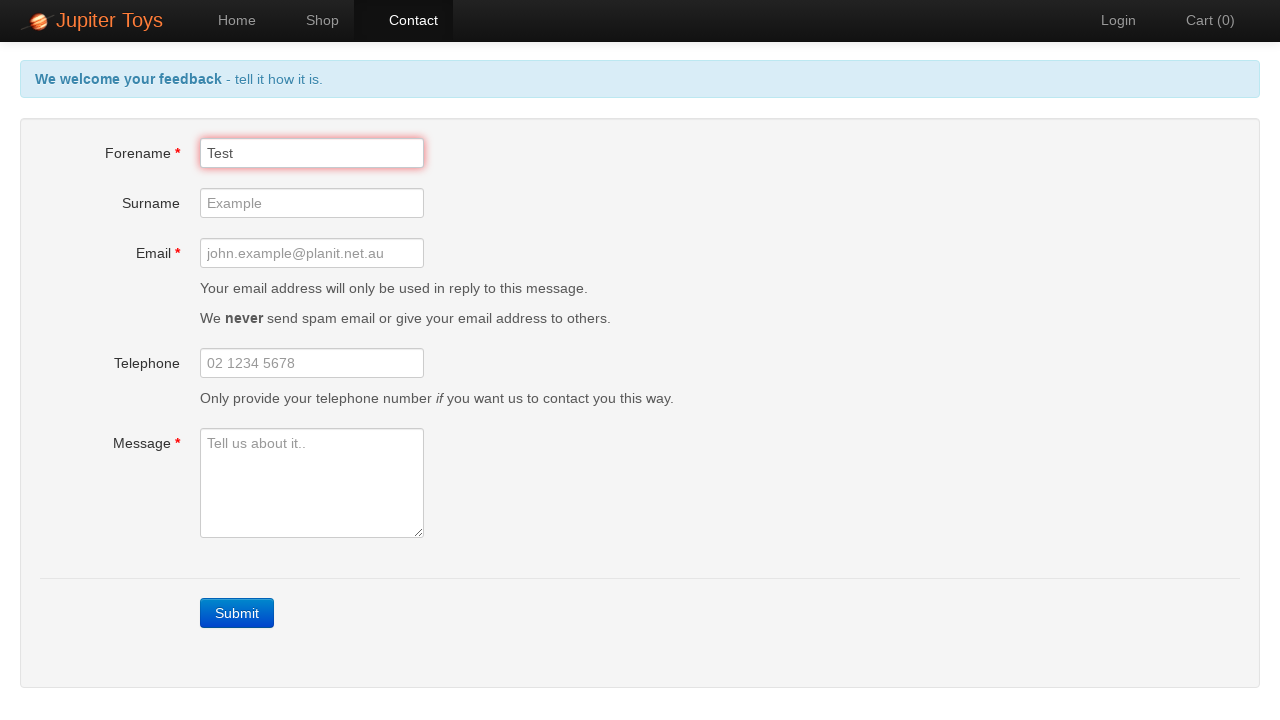

Filled email field with invalid format 'invalid-email-format' on #email
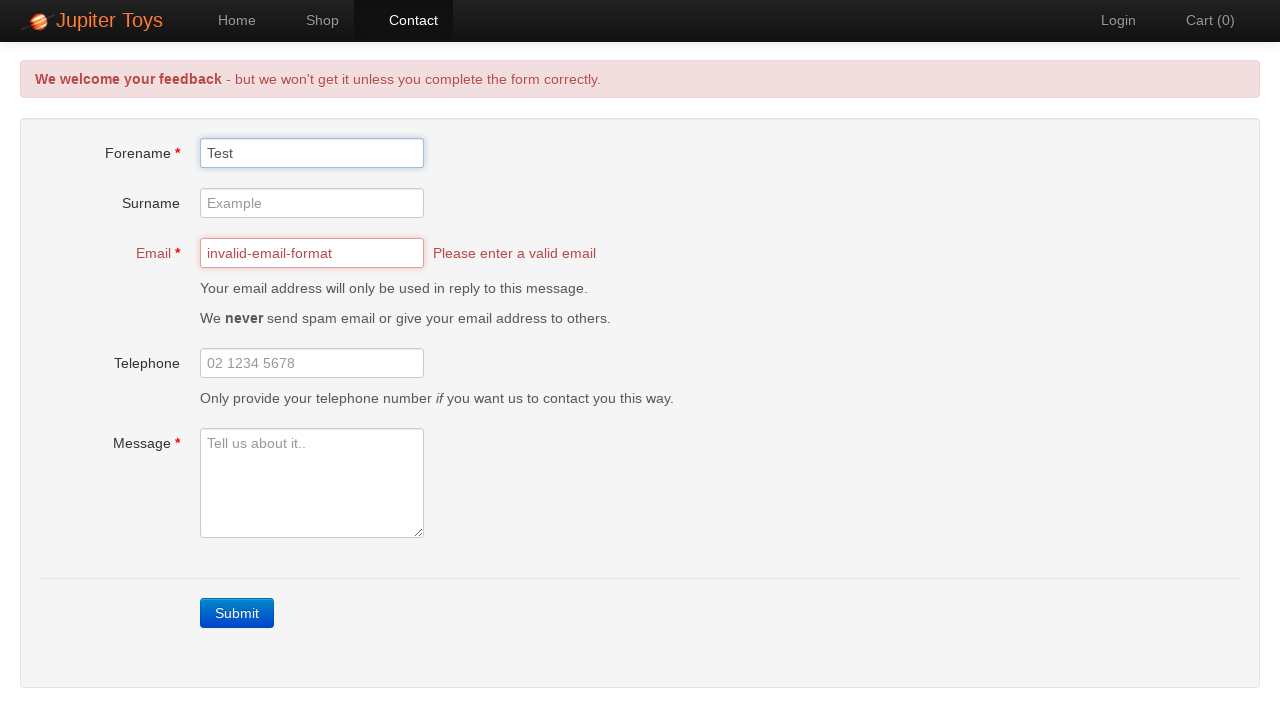

Filled message field with 'Test message content' on #message
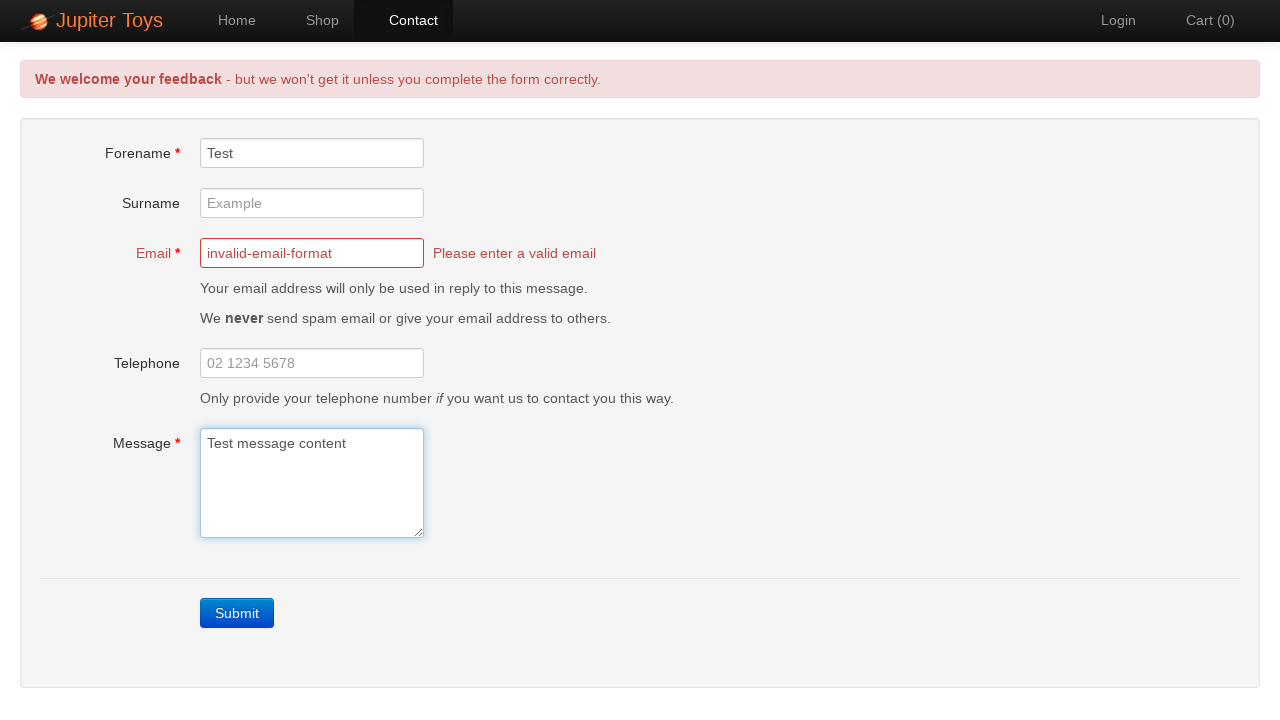

Email validation error message appeared
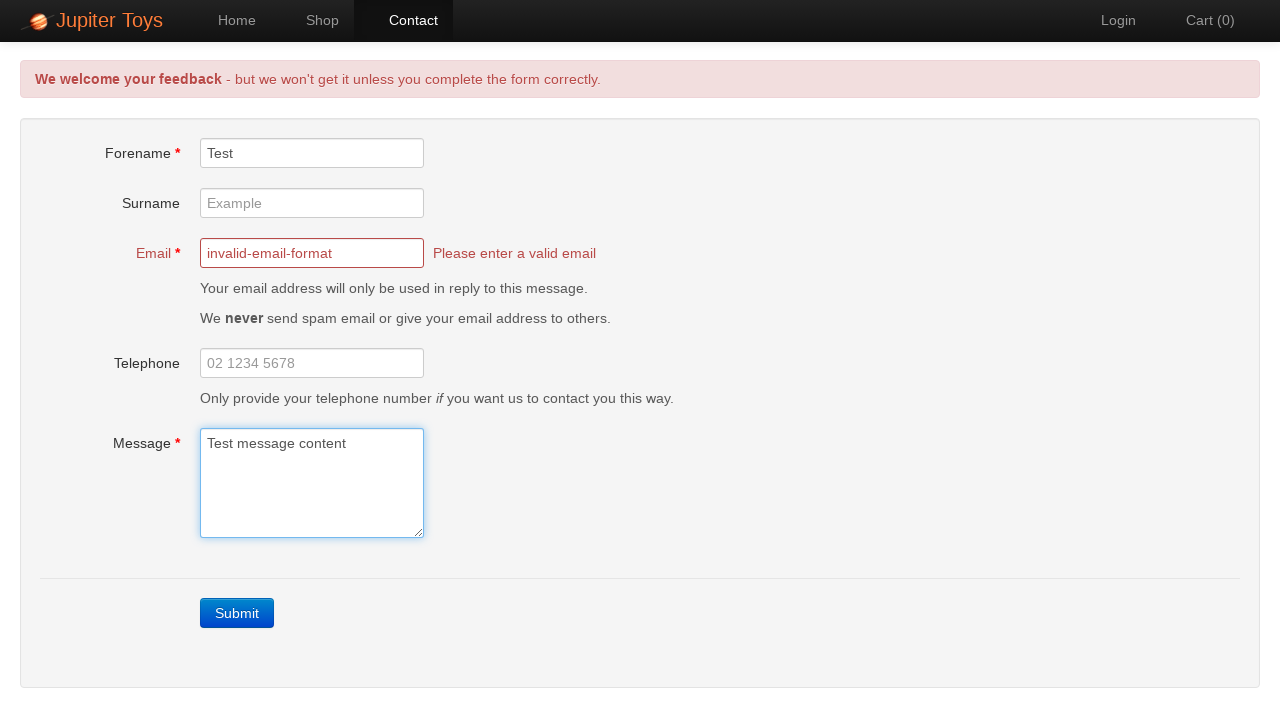

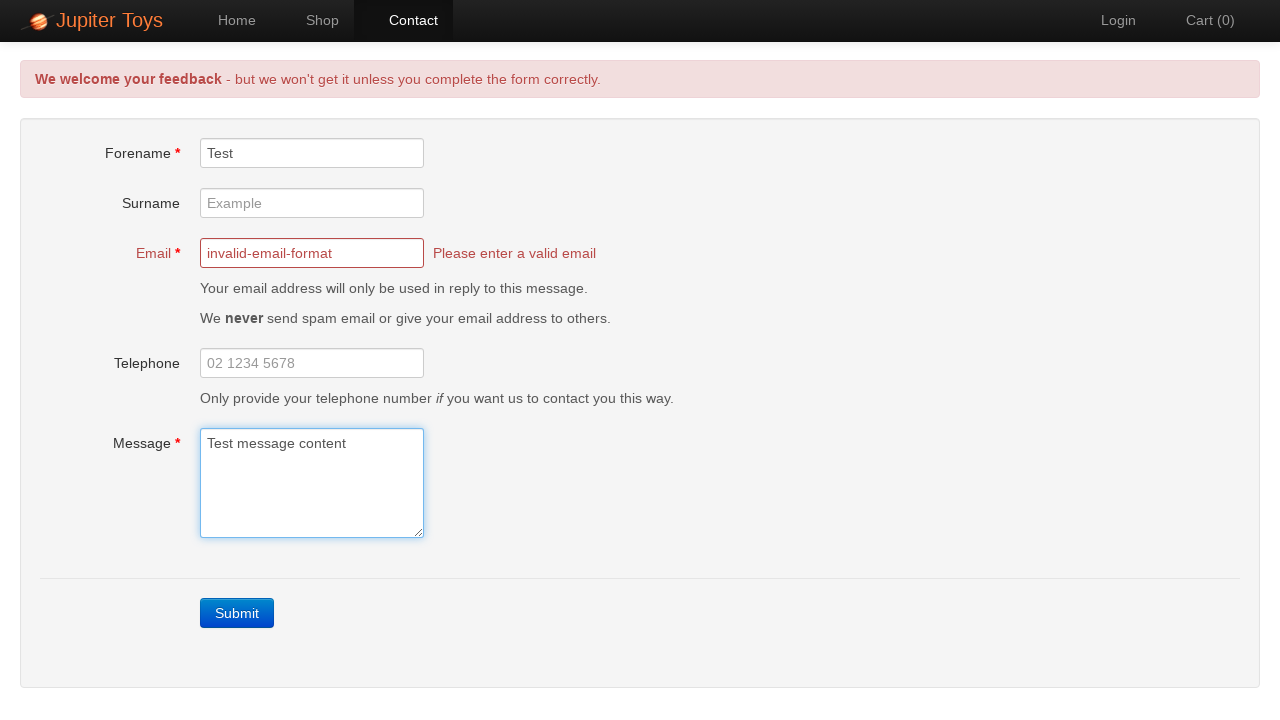